Tests a slow calculator by setting a 3-second delay, performing an addition operation (7+8), and verifying the result equals 15.

Starting URL: https://bonigarcia.dev/selenium-webdriver-java/slow-calculator.html

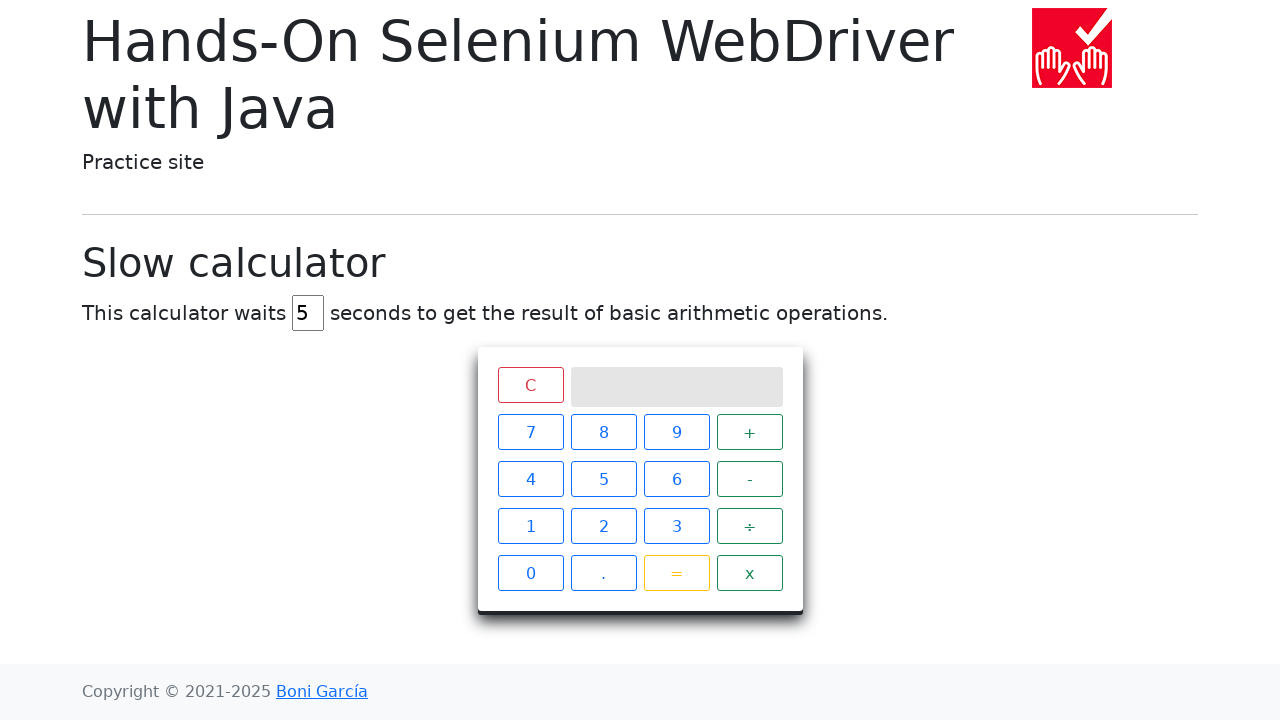

Navigated to slow calculator page
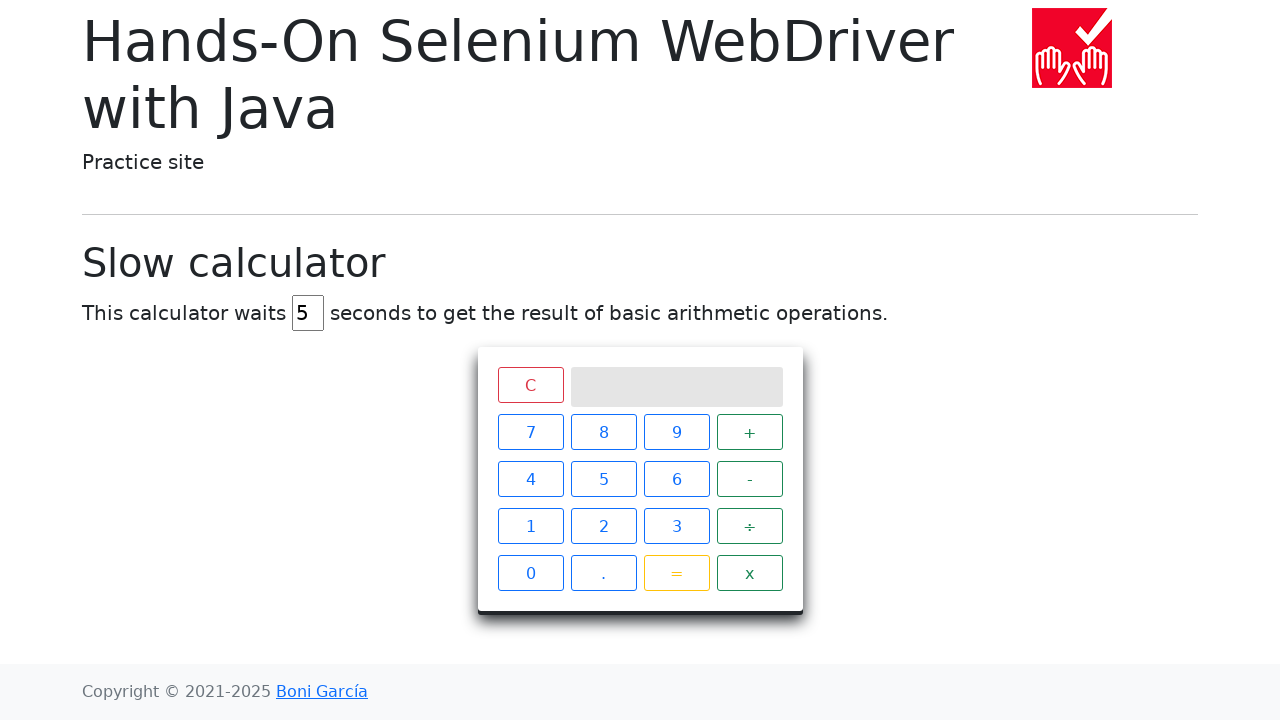

Cleared delay input field on input#delay
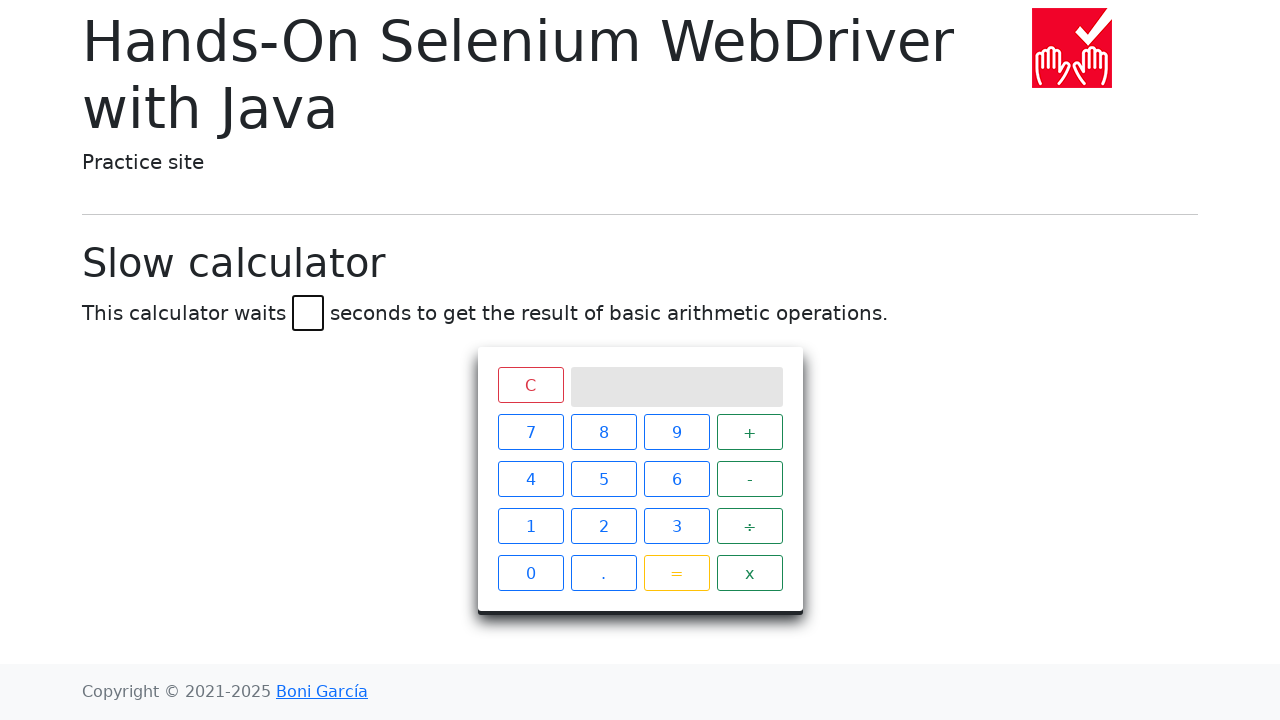

Set delay to 3 seconds on input#delay
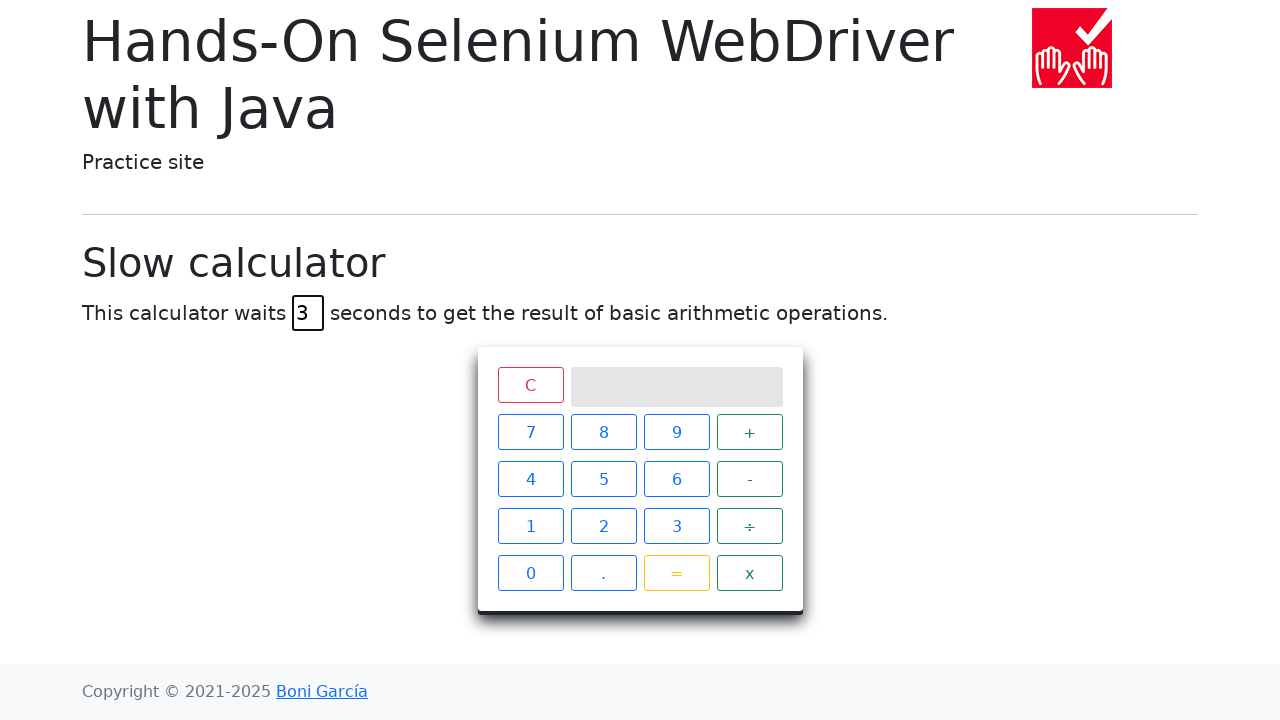

Clicked number 7 at (530, 432) on xpath=//span[contains(text(),"7")]
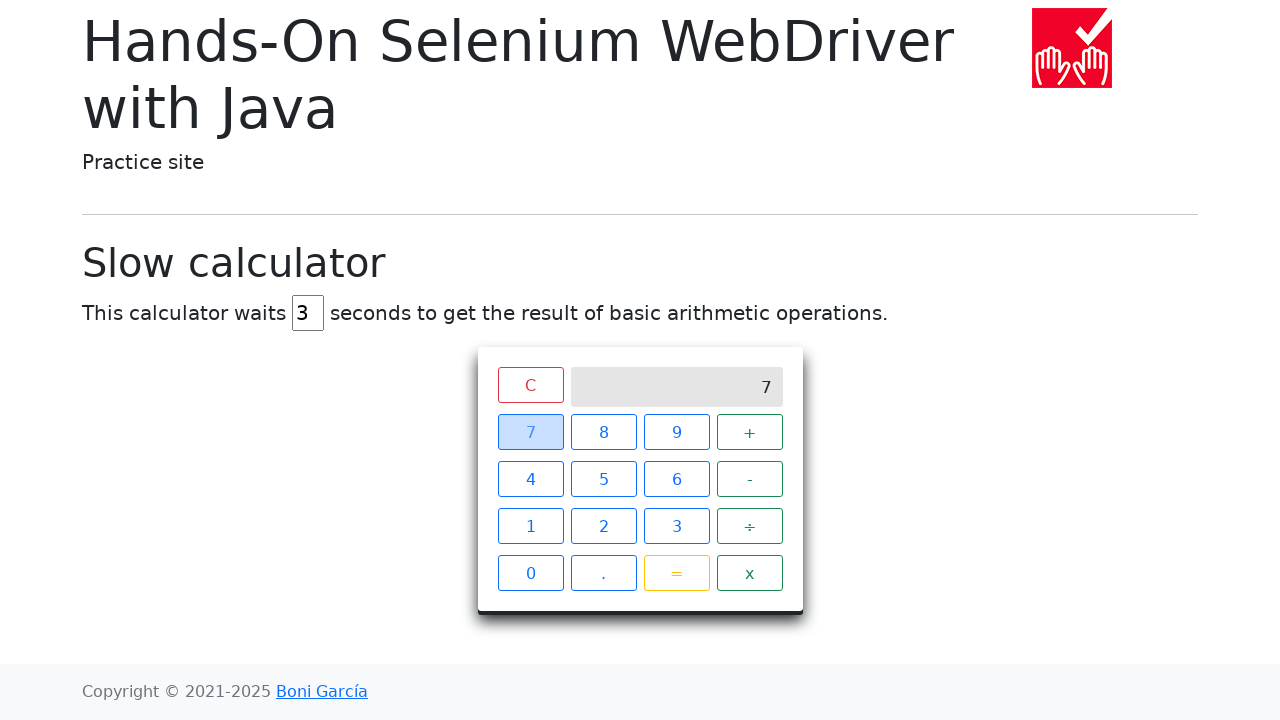

Clicked plus operator at (750, 432) on xpath=//span[contains(text(),"+")]
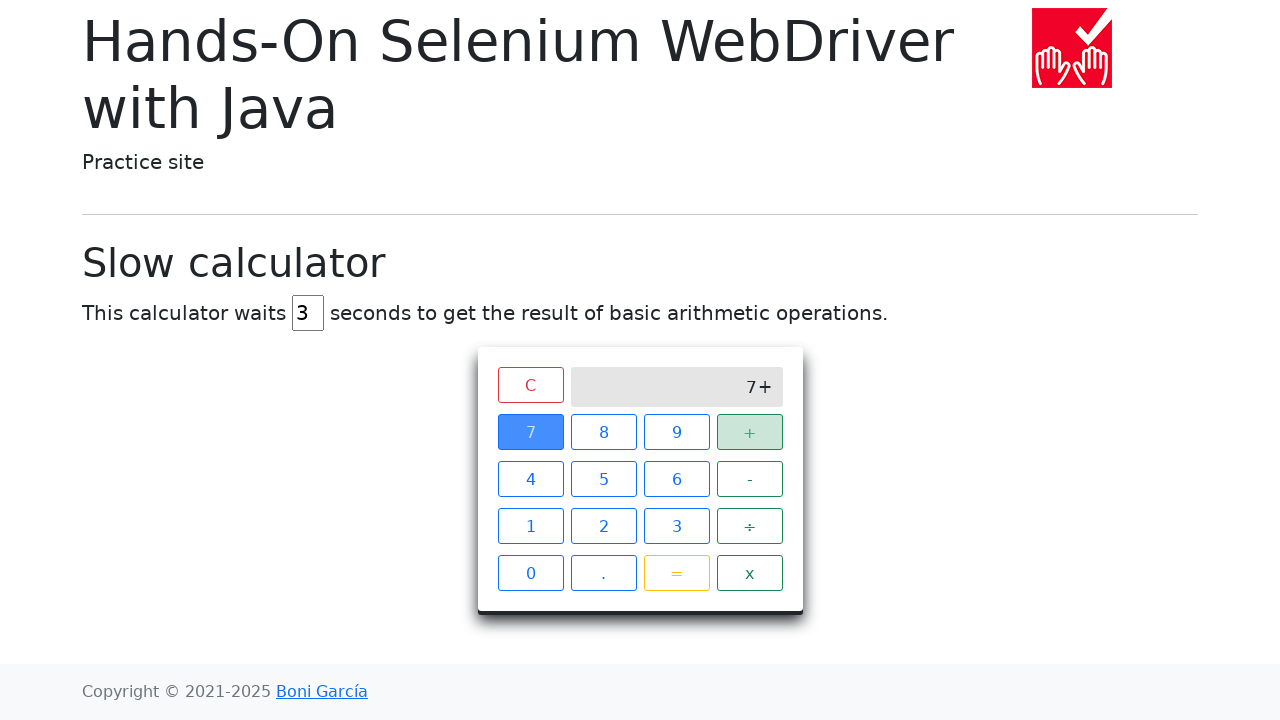

Clicked number 8 at (604, 432) on xpath=//span[contains(text(),"8")]
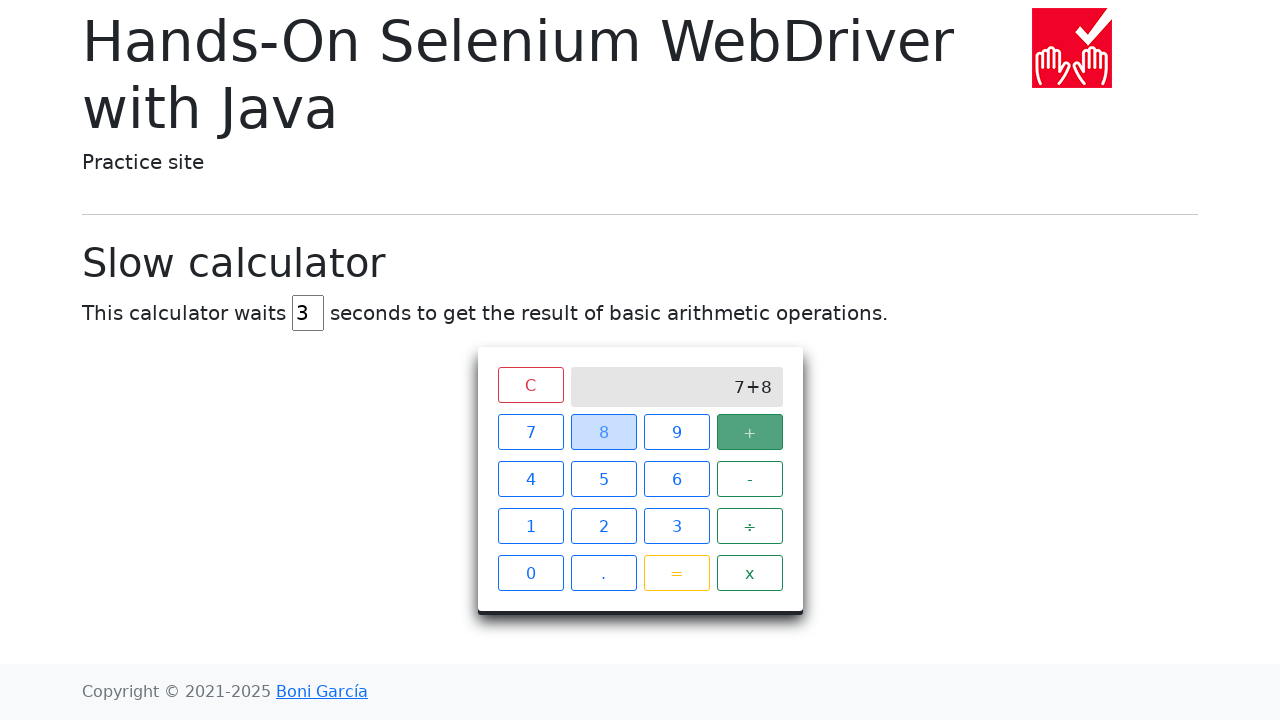

Clicked equals button to calculate result at (676, 573) on xpath=//span[contains(text(),"=")]
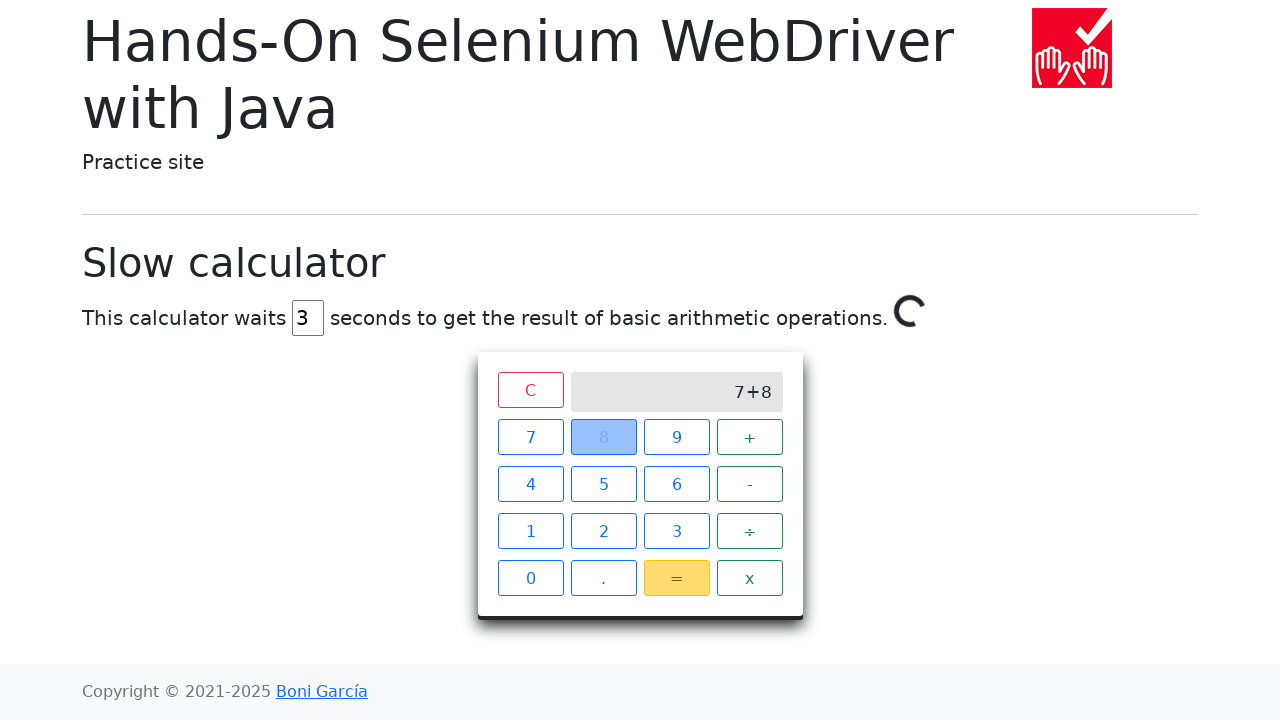

Calculator result equals 15 - addition operation (7+8) verified
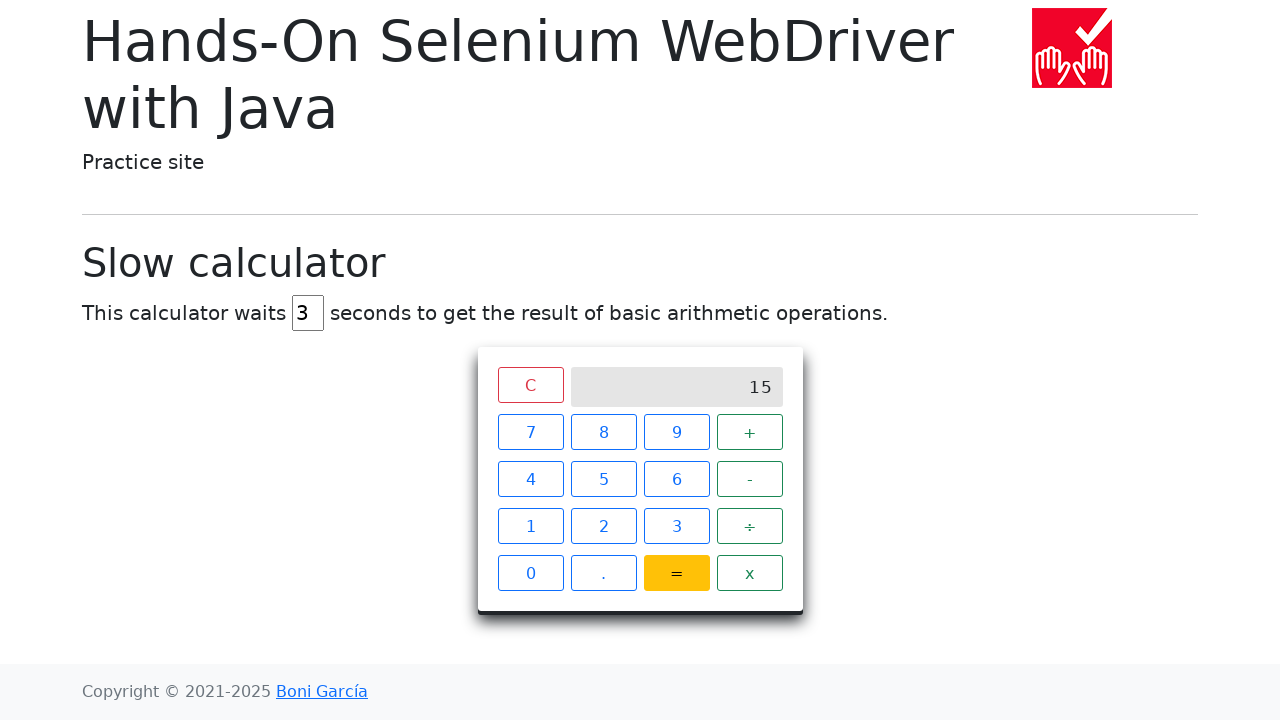

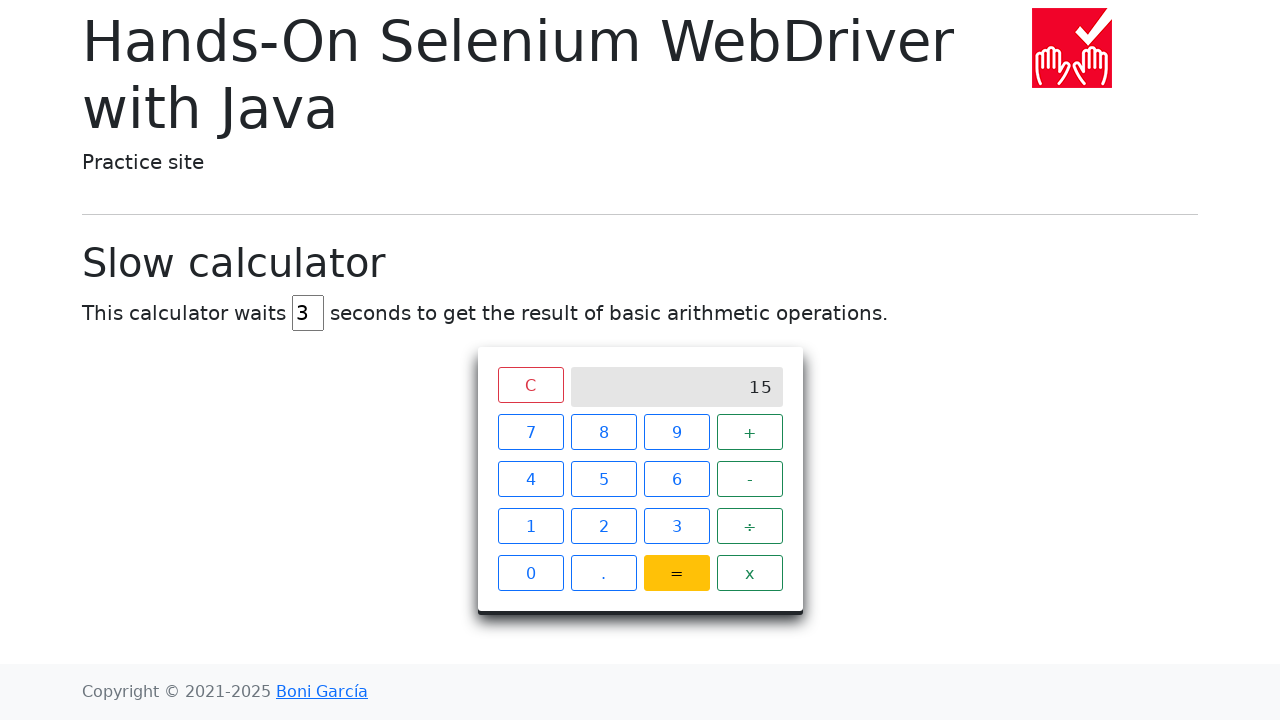